Navigates to W3Schools Java introduction page and verifies the page loads correctly by checking the URL

Starting URL: https://www.w3schools.com/java/java_intro.asp

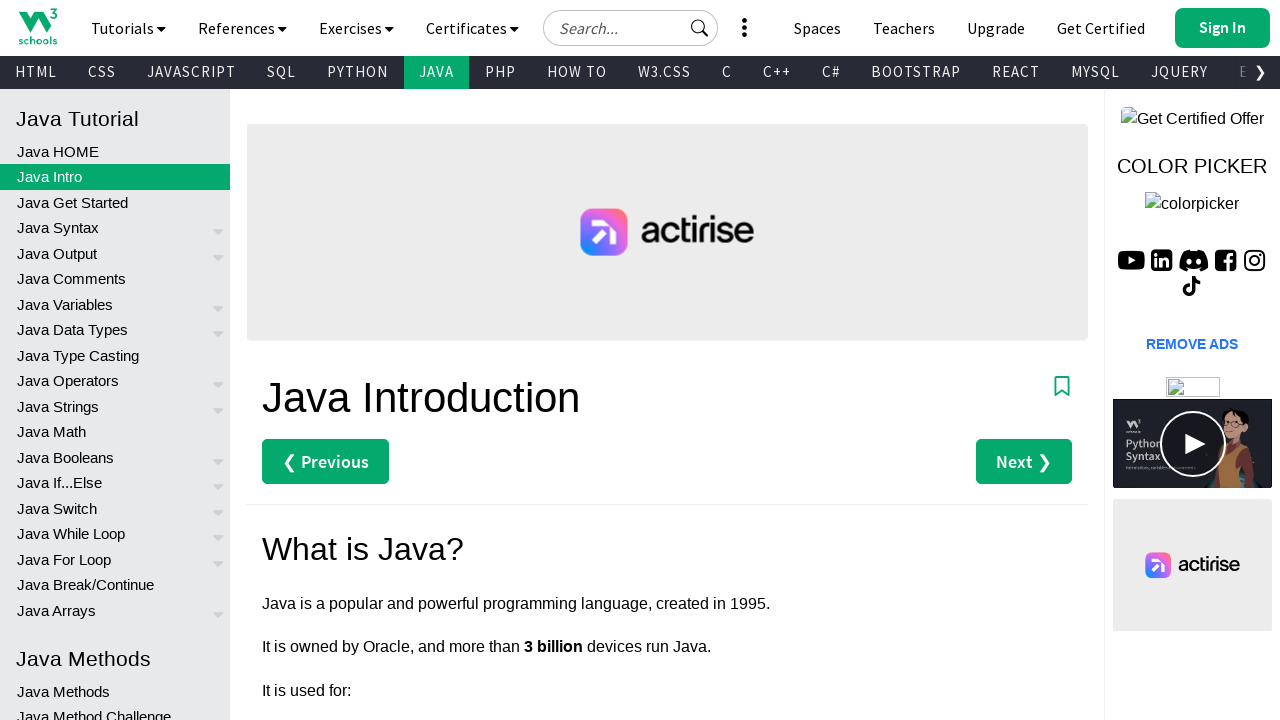

Navigated to W3Schools Java introduction page
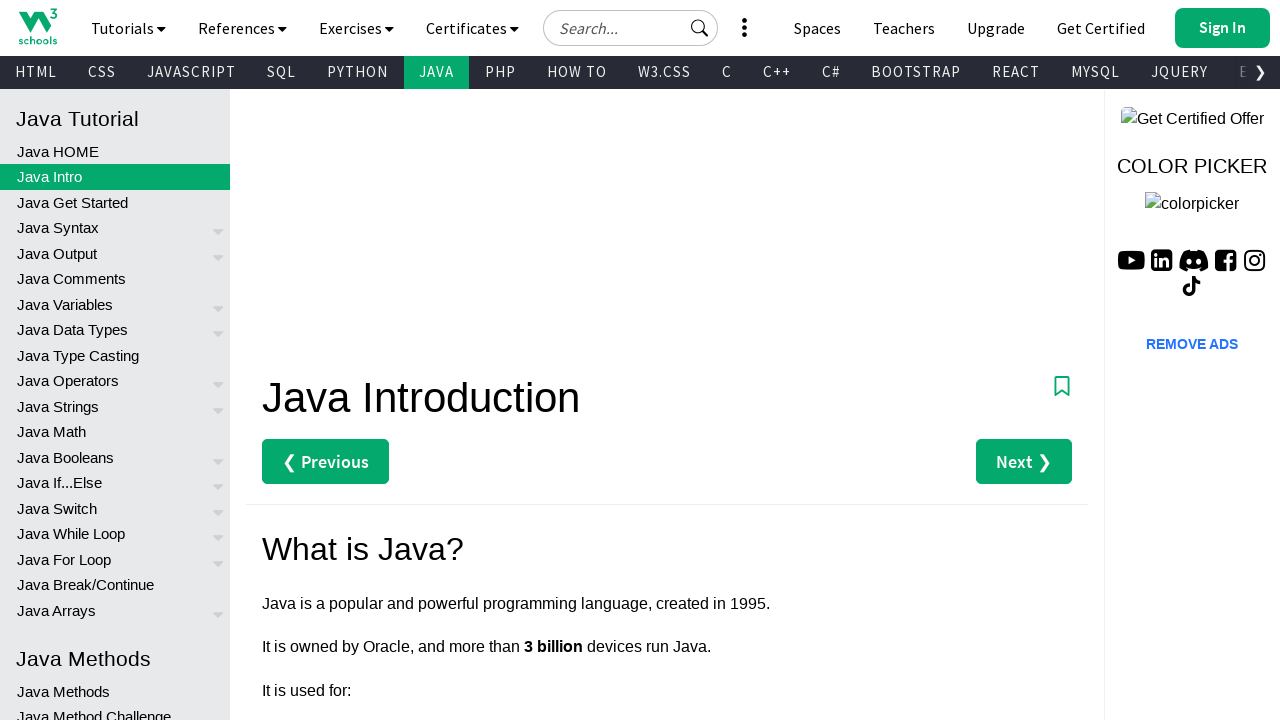

Verified that page URL matches expected W3Schools Java intro page URL
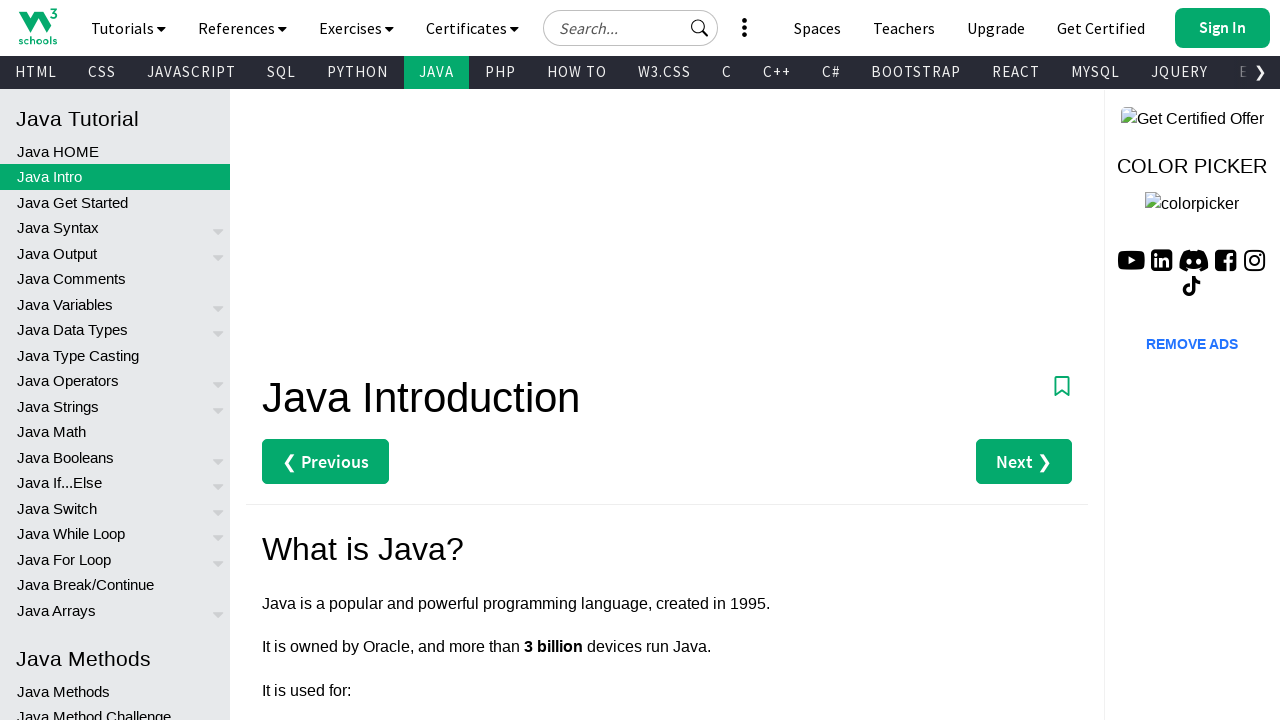

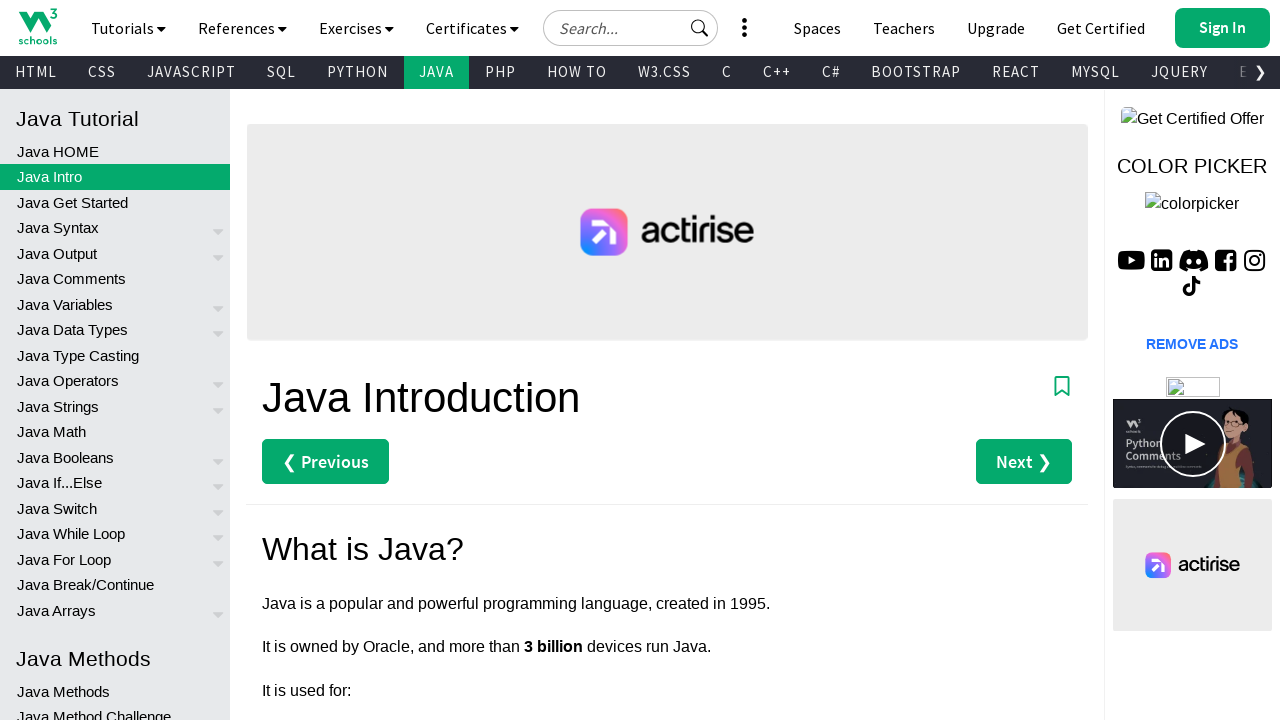